Tests accessing the shopping cart by clicking on the cart link from the main page

Starting URL: https://www.target.com/

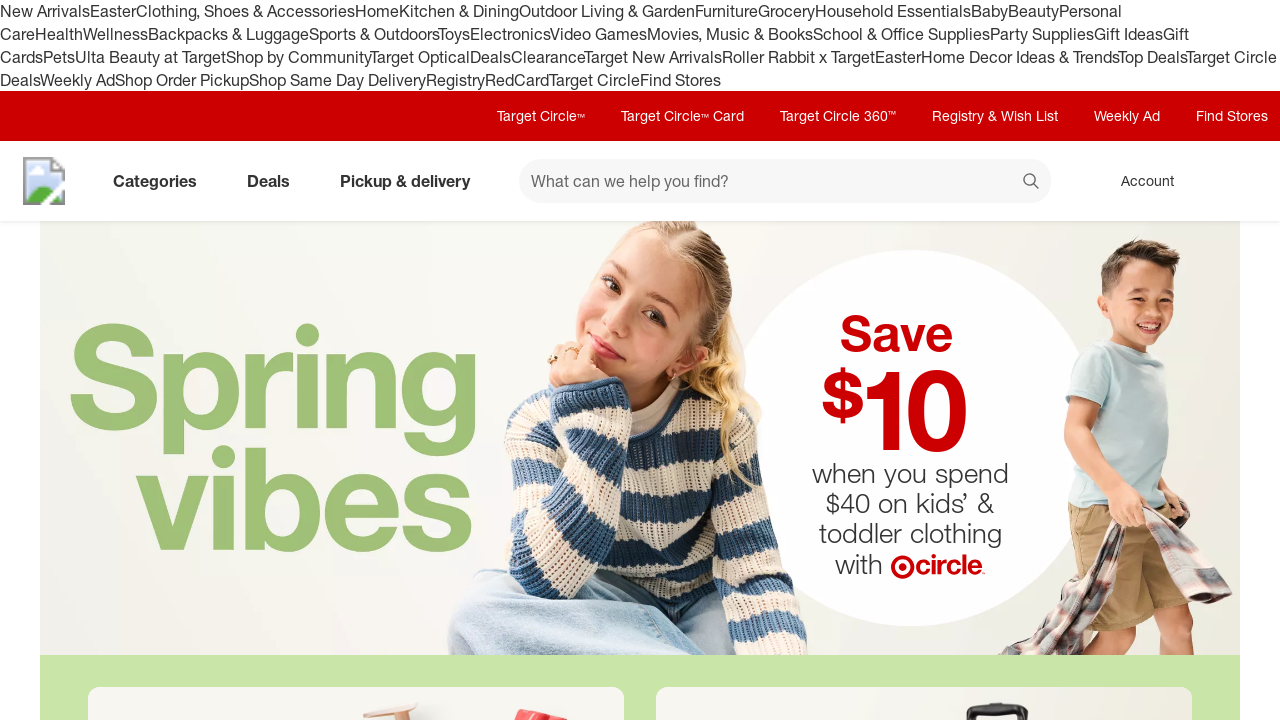

Clicked on shopping cart link at (1238, 181) on [data-test='@web/CartLink']
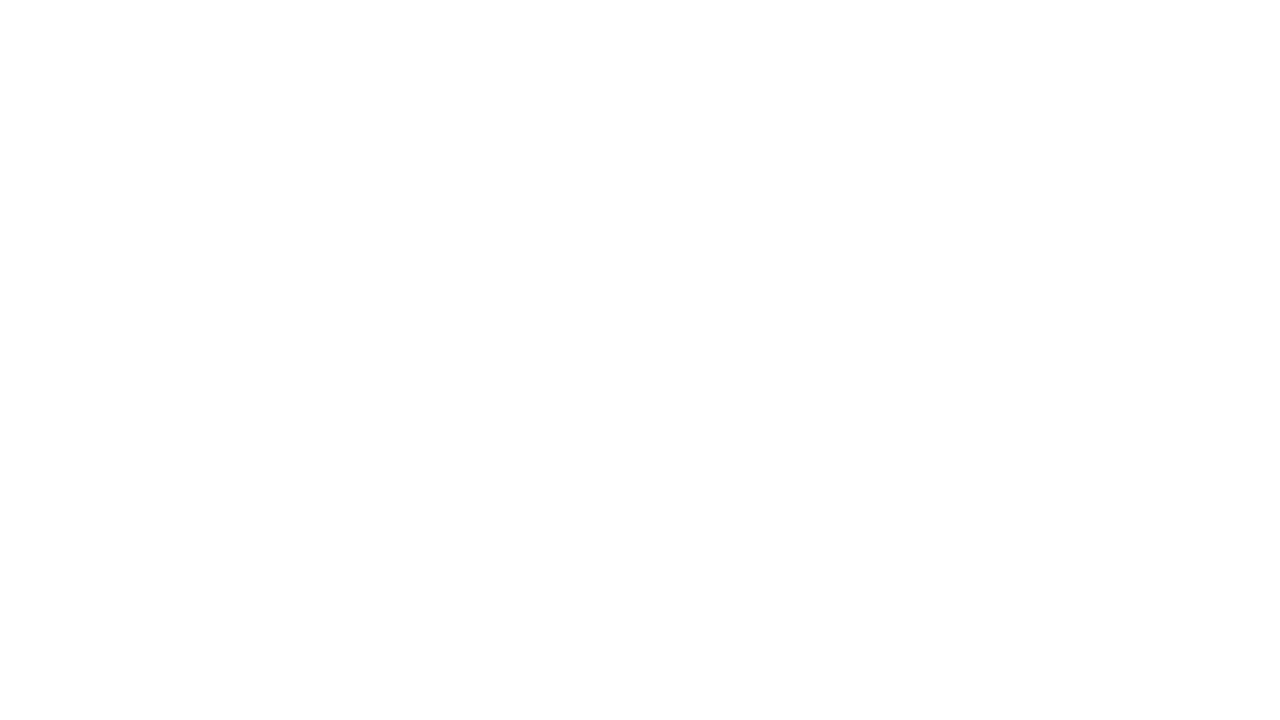

Shopping cart page loaded with all network requests completed
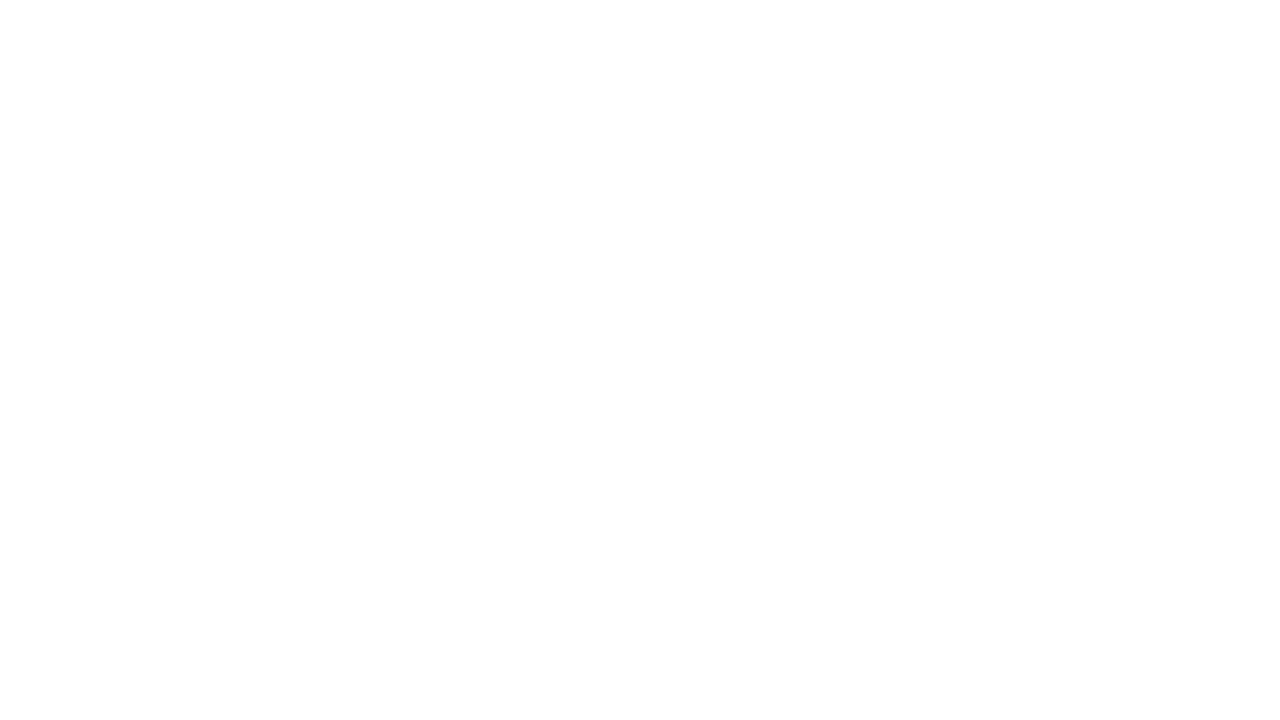

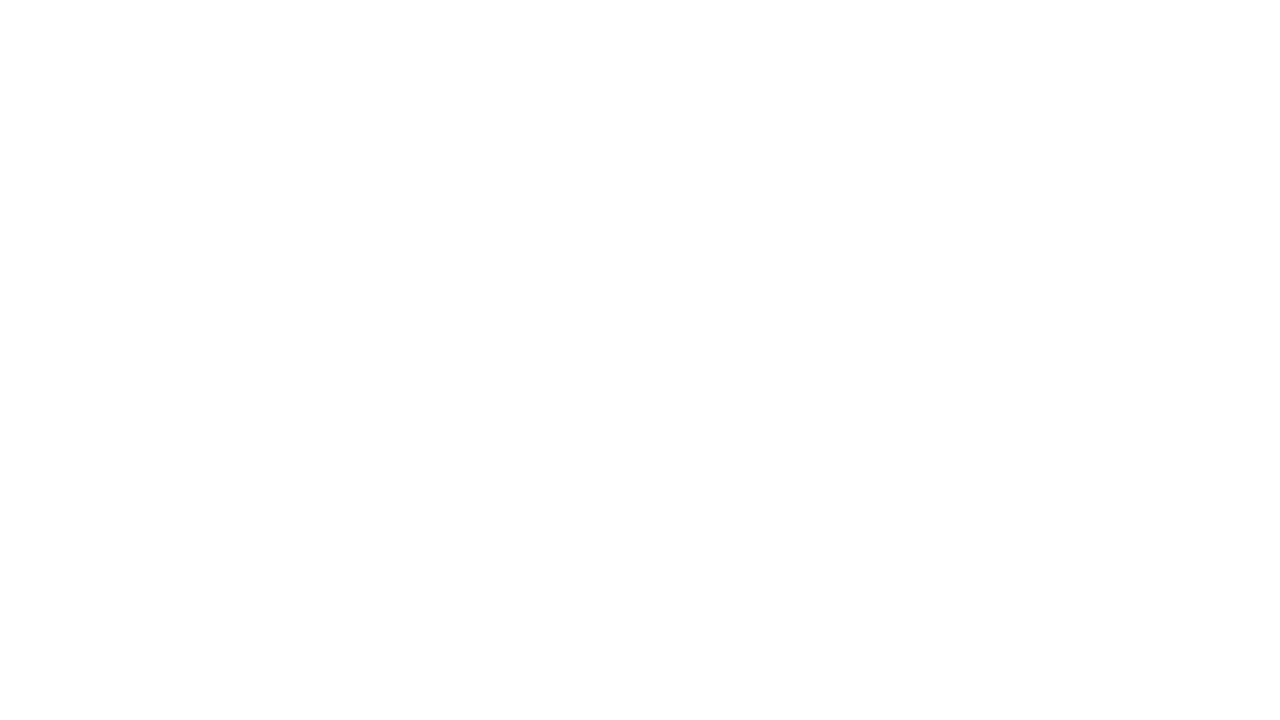